Tests dev.to blog navigation by opening the main page and clicking on the first blog post displayed to verify redirection to the blog article page.

Starting URL: https://dev.to/

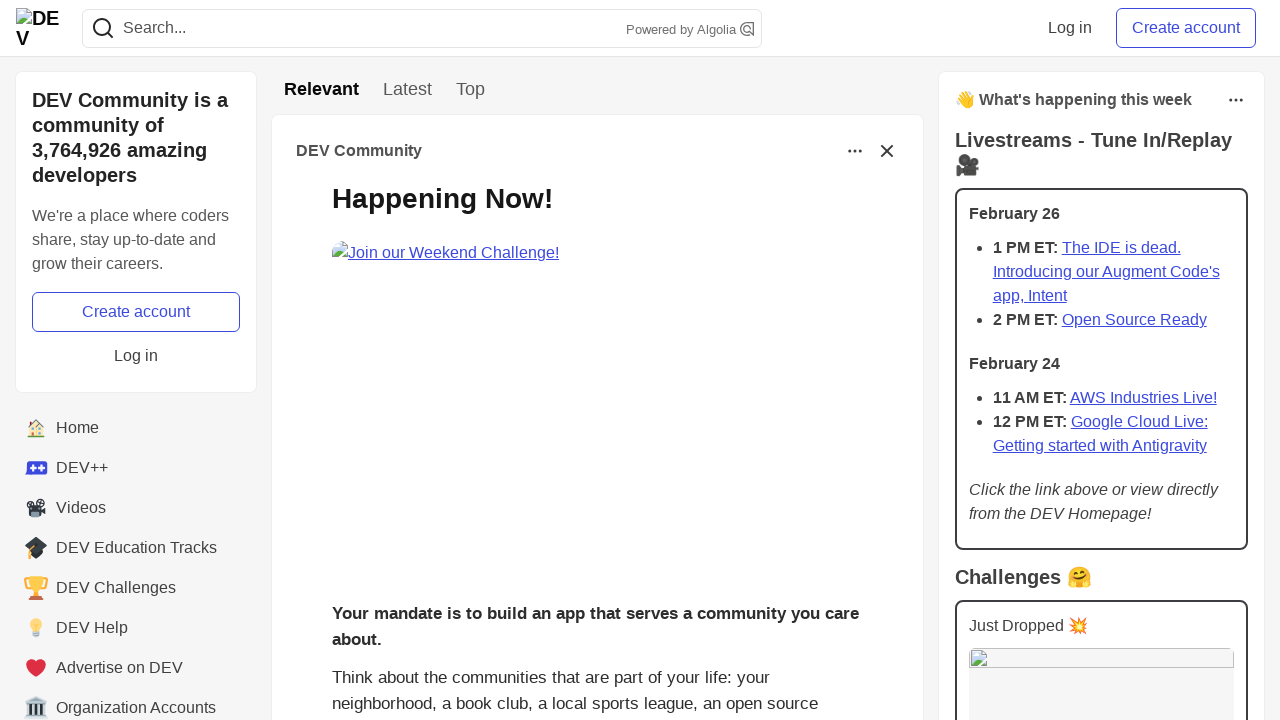

Blog posts loaded on dev.to main page
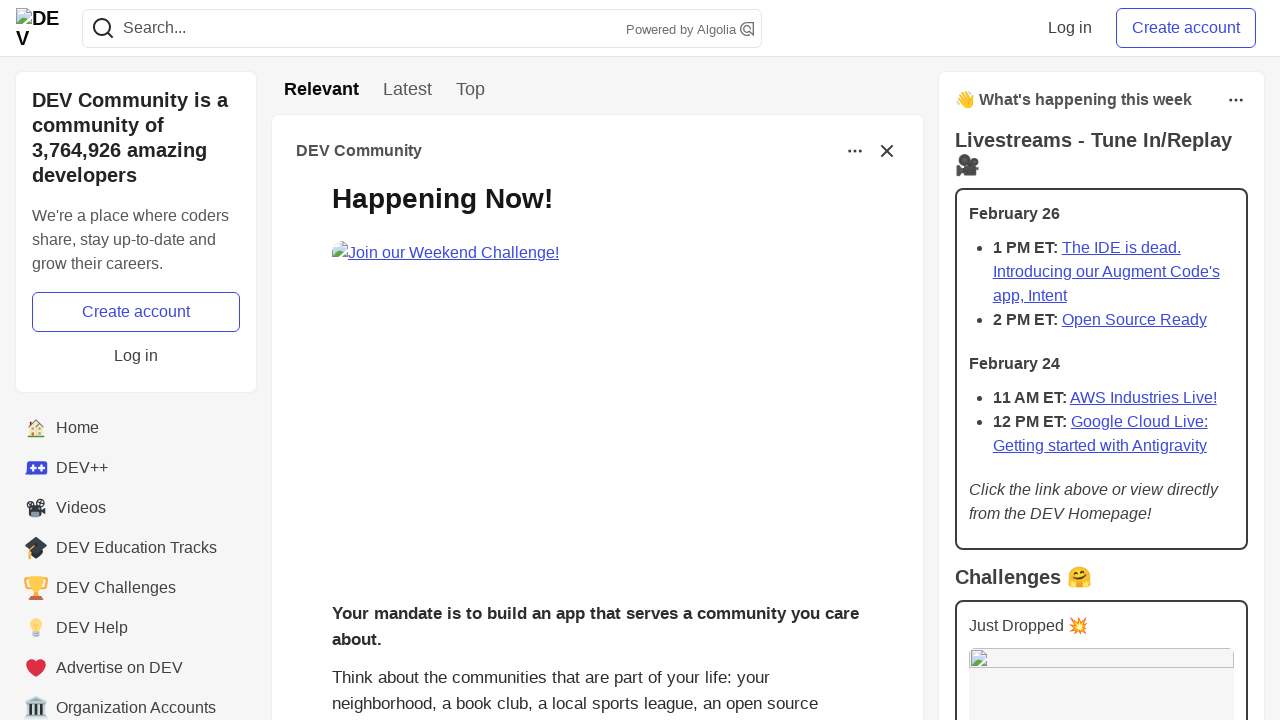

Clicked on the first blog post displayed at (597, 388) on .crayons-story__body
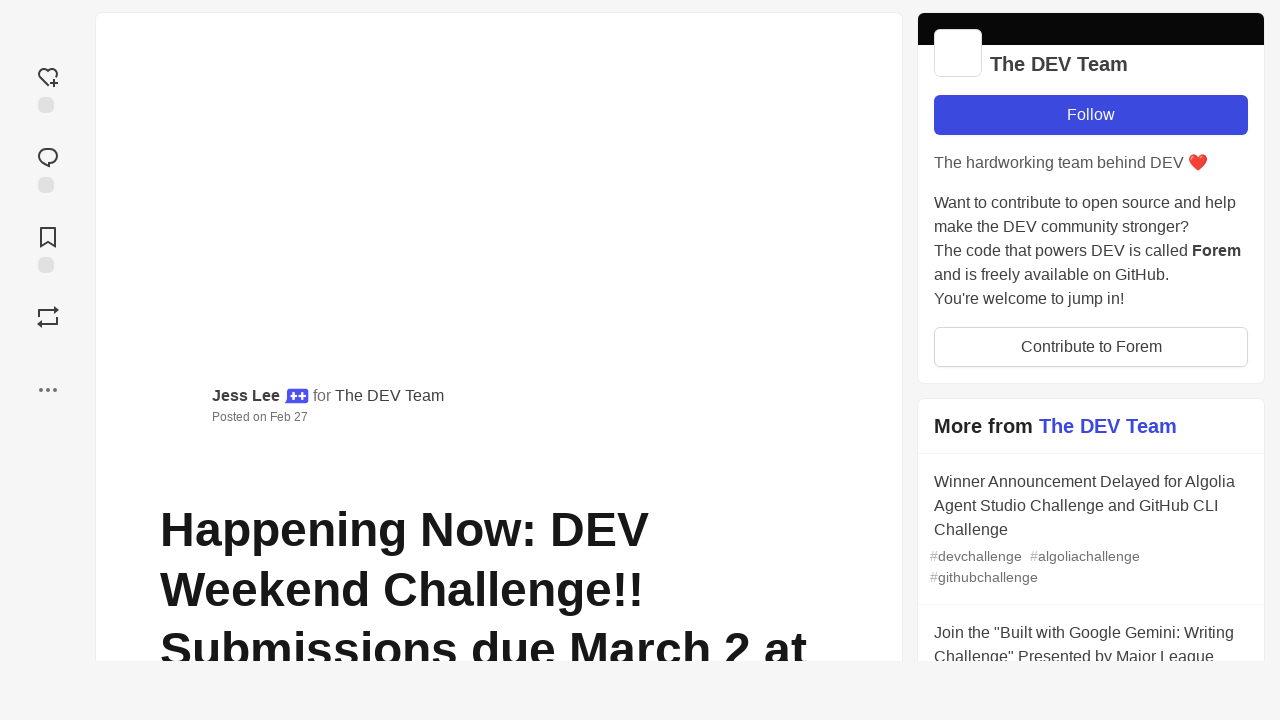

Navigated to blog article page and network idle
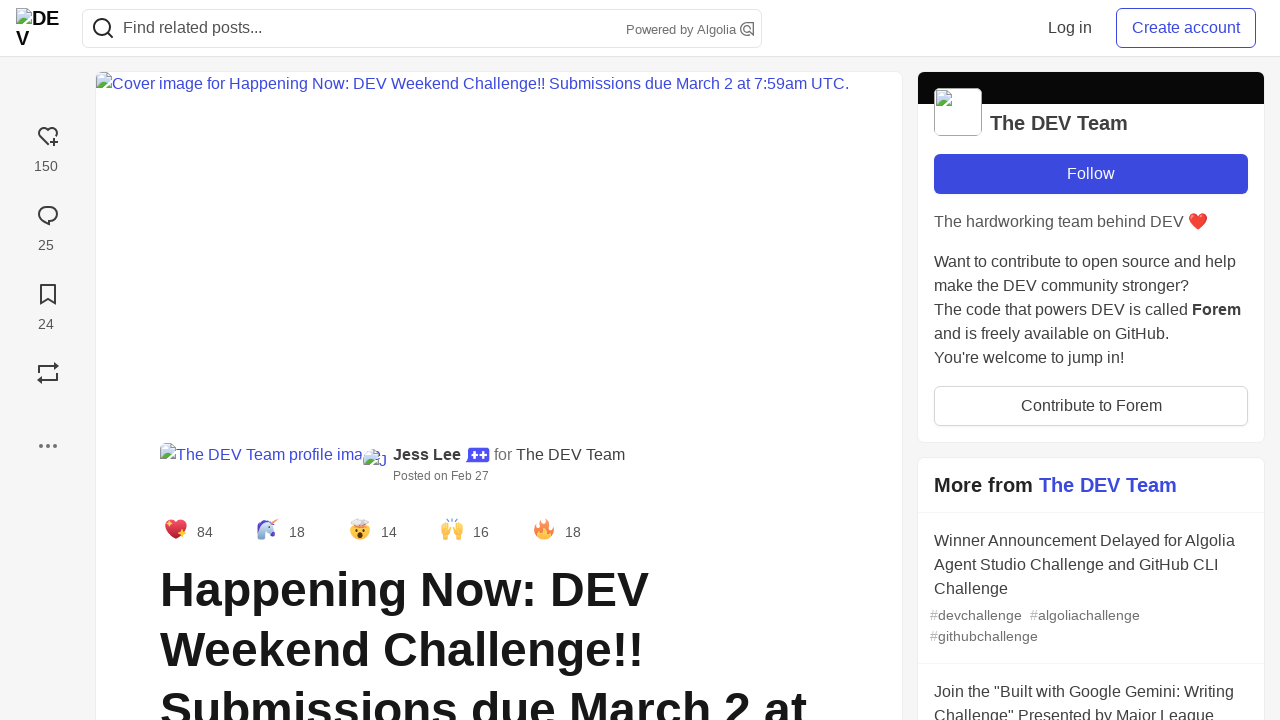

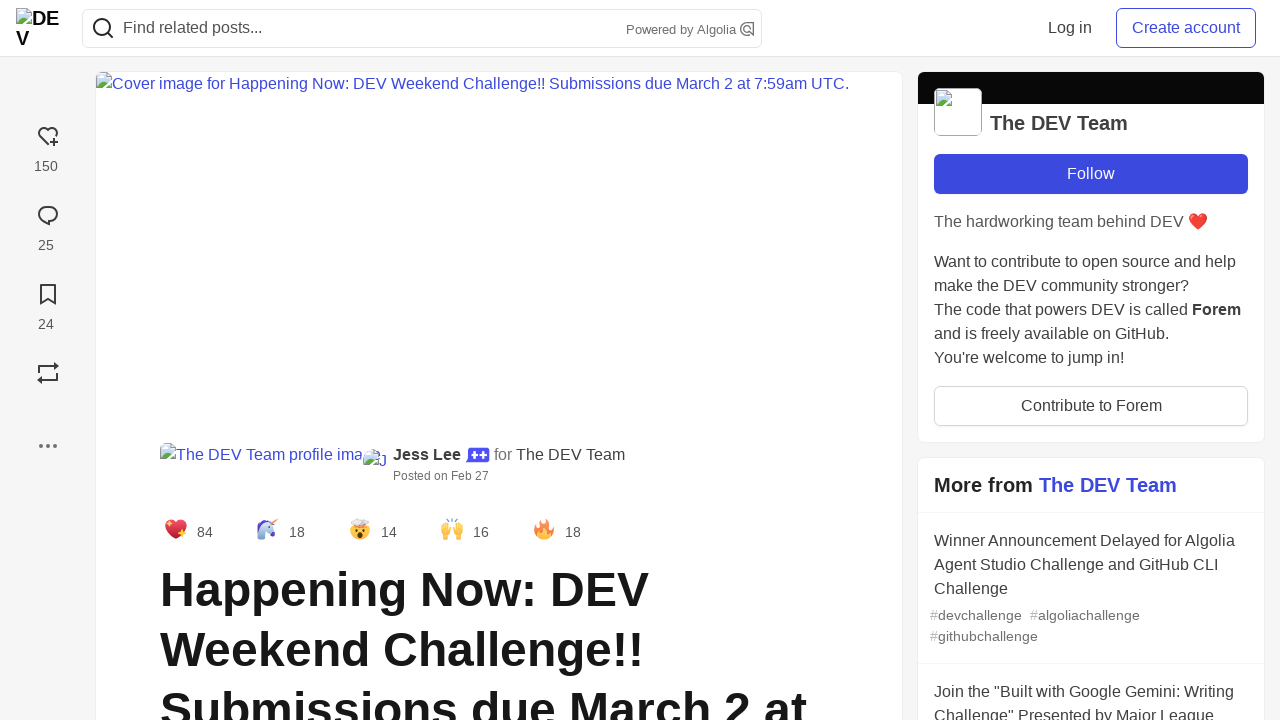